Tests handling a JavaScript prompt dialog by clicking a link that triggers a prompt, entering text, and accepting it

Starting URL: https://www.selenium.dev/documentation/zh-cn/webdriver/js_alerts_prompts_and_confirmations/

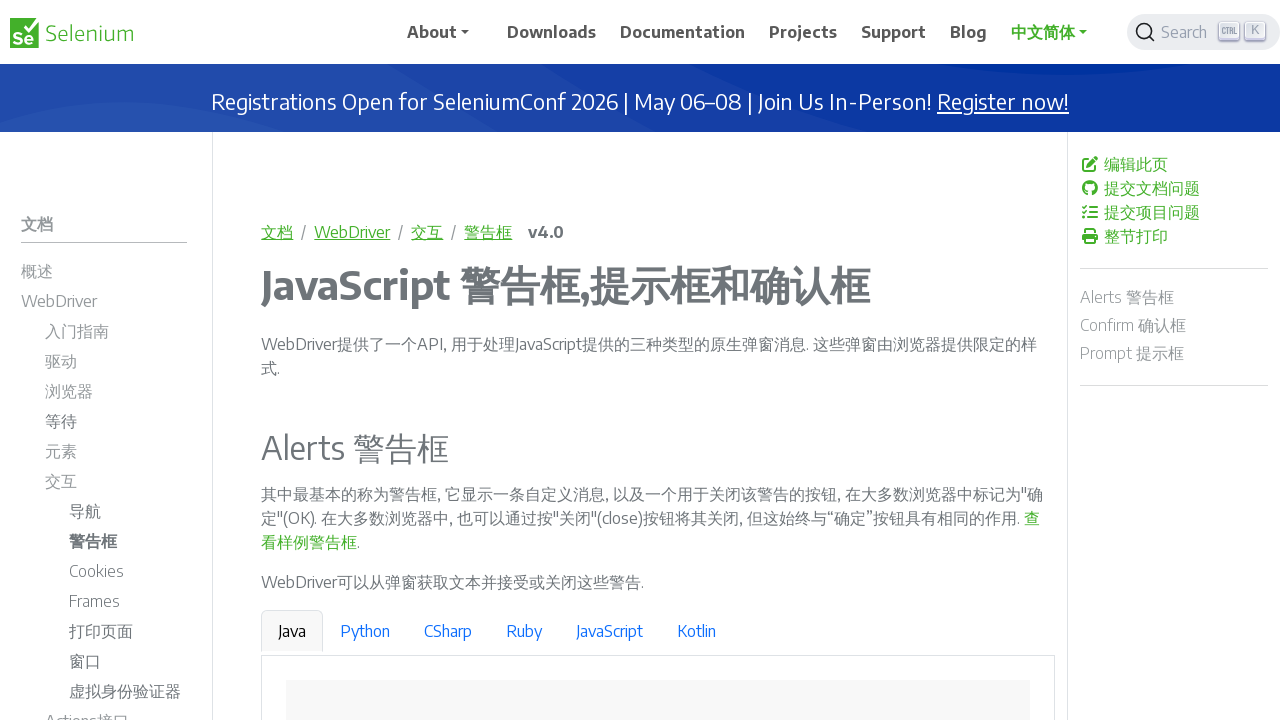

Set up dialog handler to accept prompt with 'Playwright Testing'
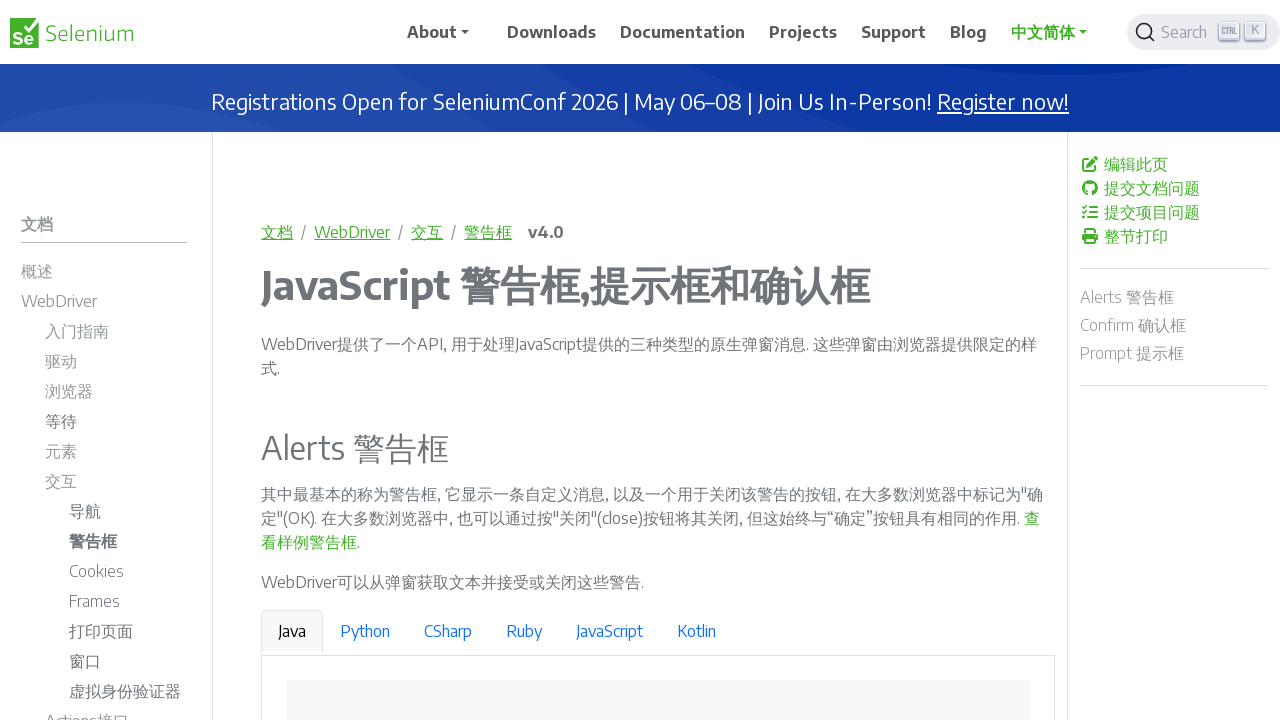

Clicked link to trigger JavaScript prompt dialog at (834, 360) on a[onclick*='window.prompt']
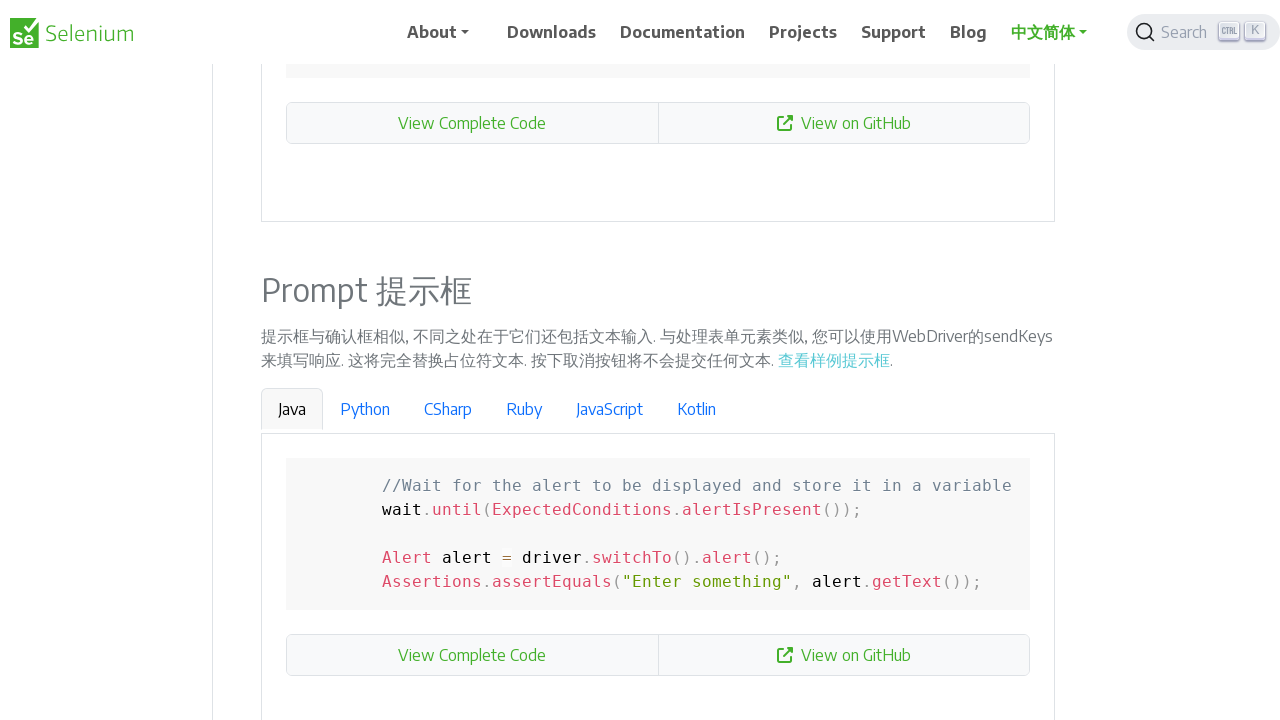

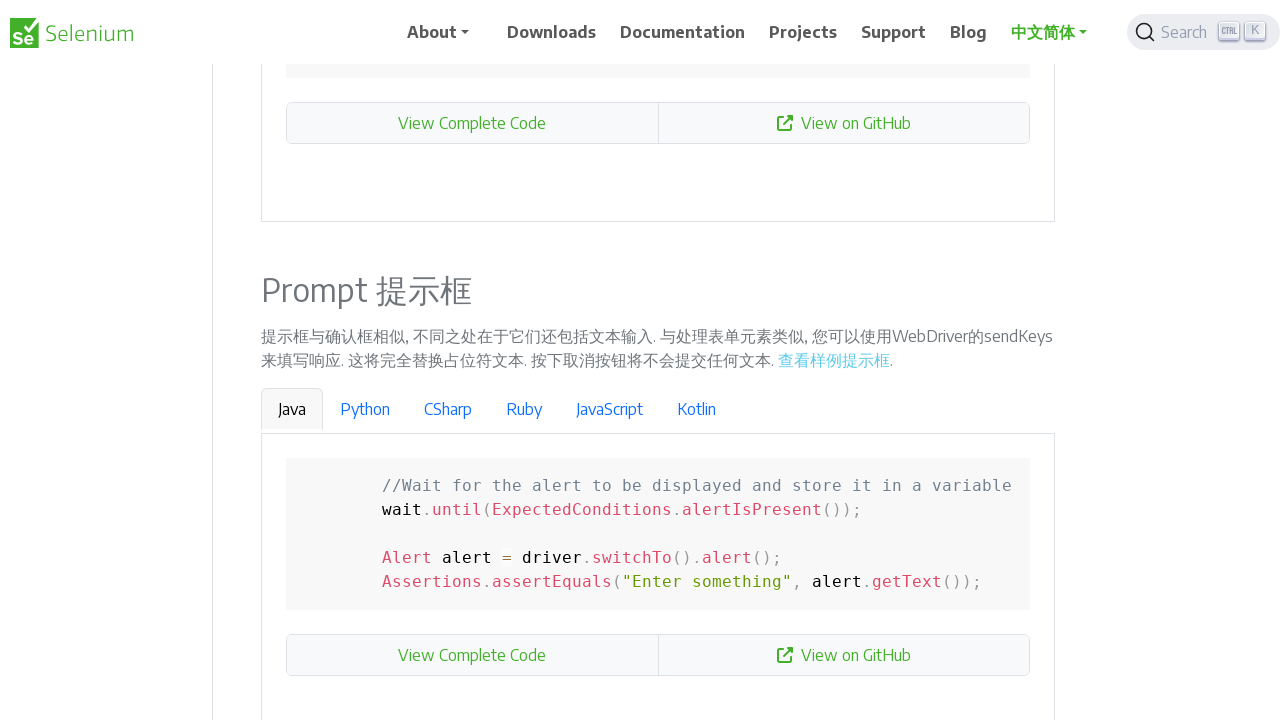